Fills in a contact form with name and email fields

Starting URL: https://ultimateqa.com/simple-html-elements-for-automation/

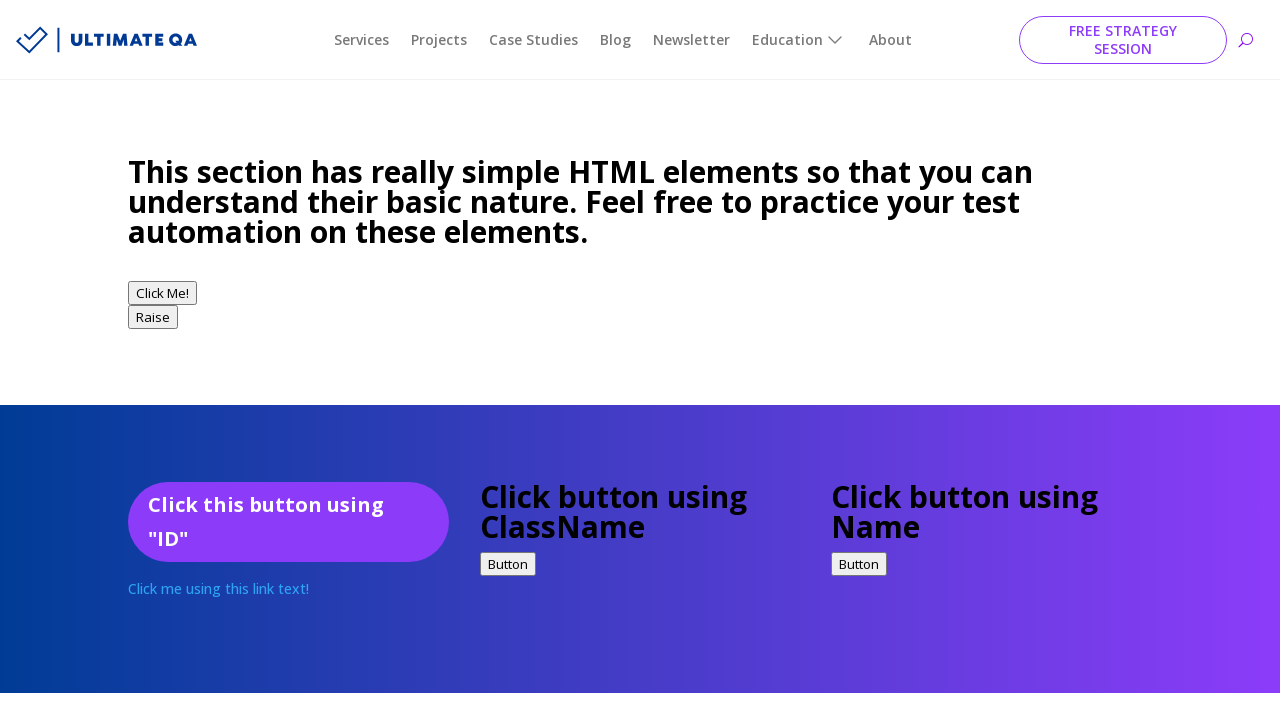

Filled name field with 'Tester' on input[name='et_pb_contact_name_0']
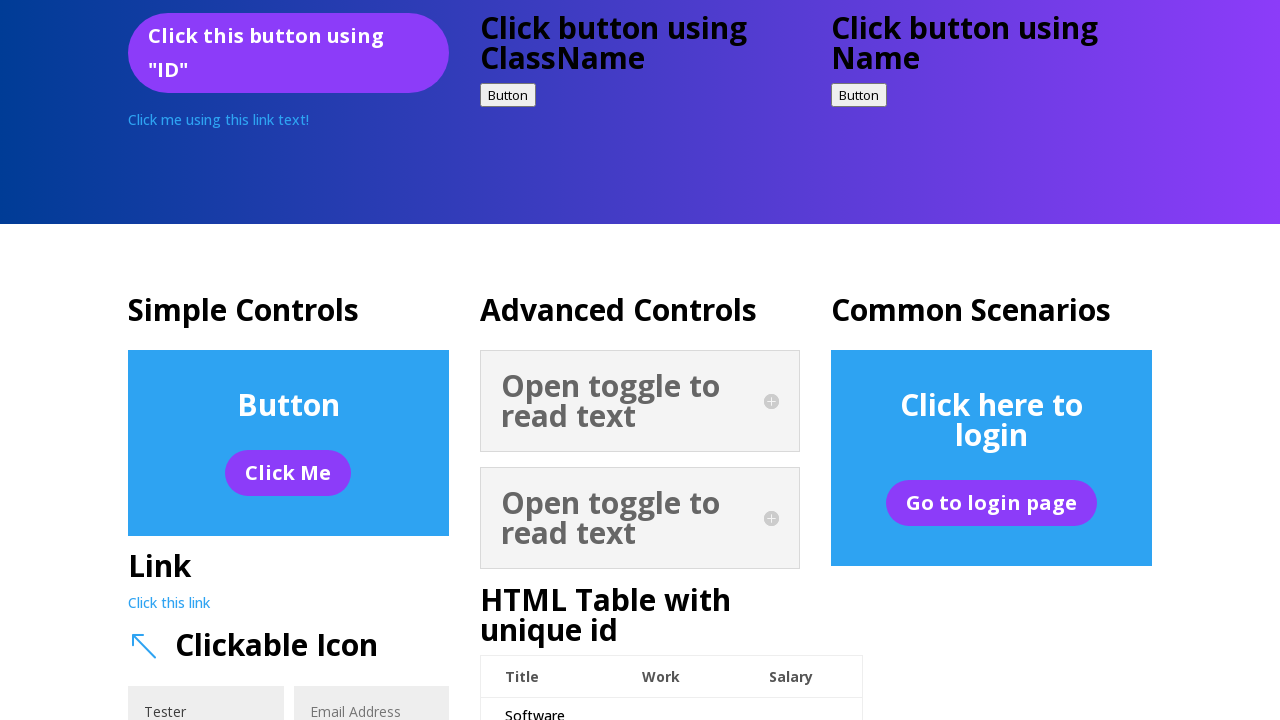

Filled email field with 'tester@tester.pl' on input[name='et_pb_contact_email_0']
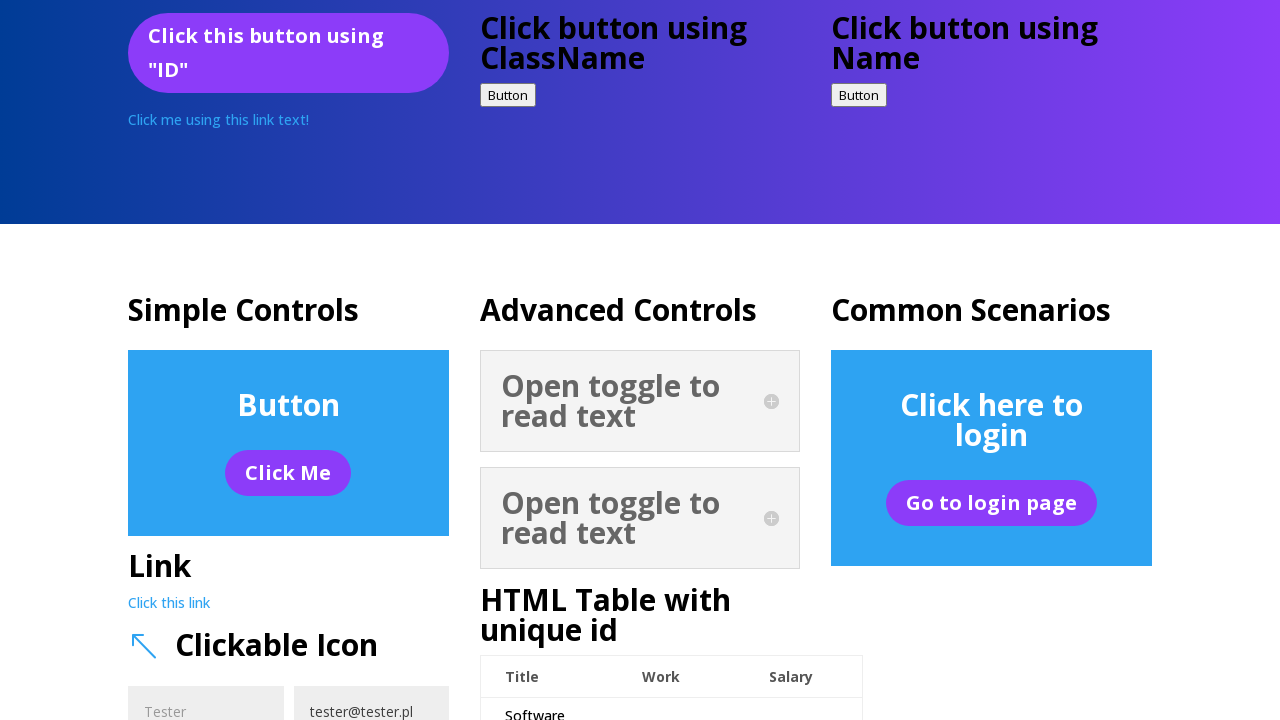

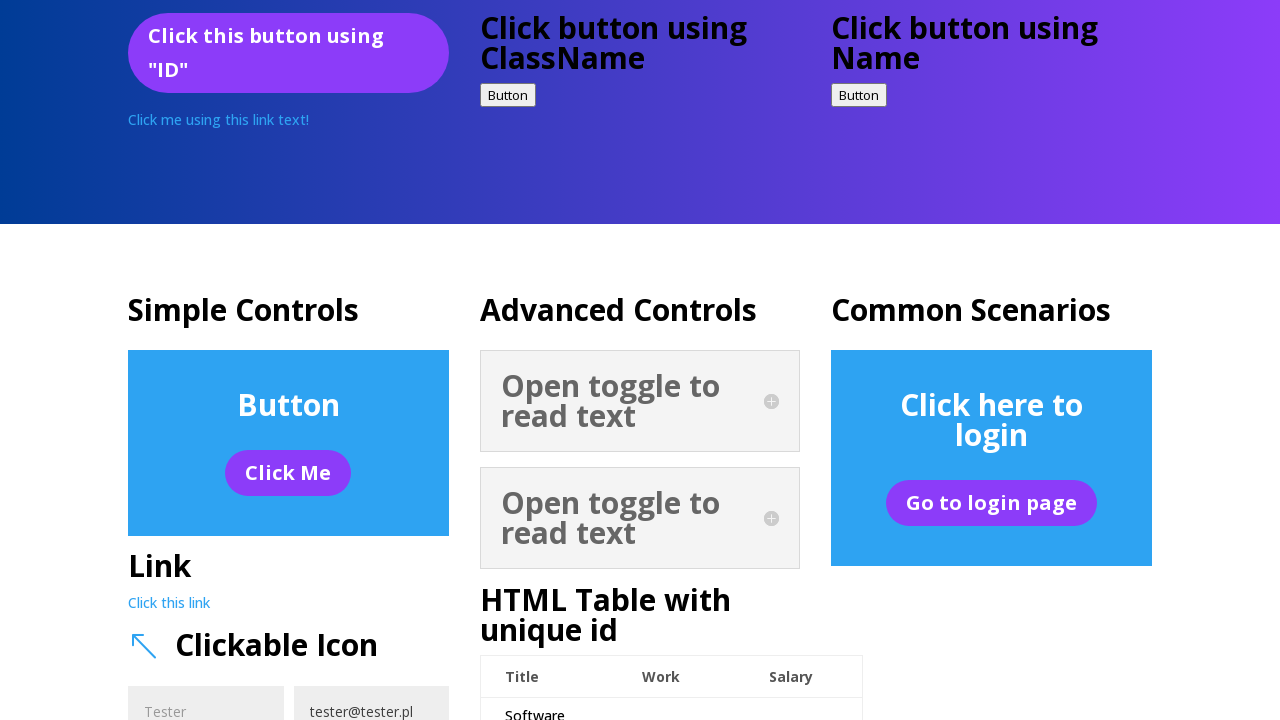